Tests search functionality on a sidebar navigation by typing a search term into a search input field and clicking the search button

Starting URL: https://floower.bitbucket.io/pages/index.html

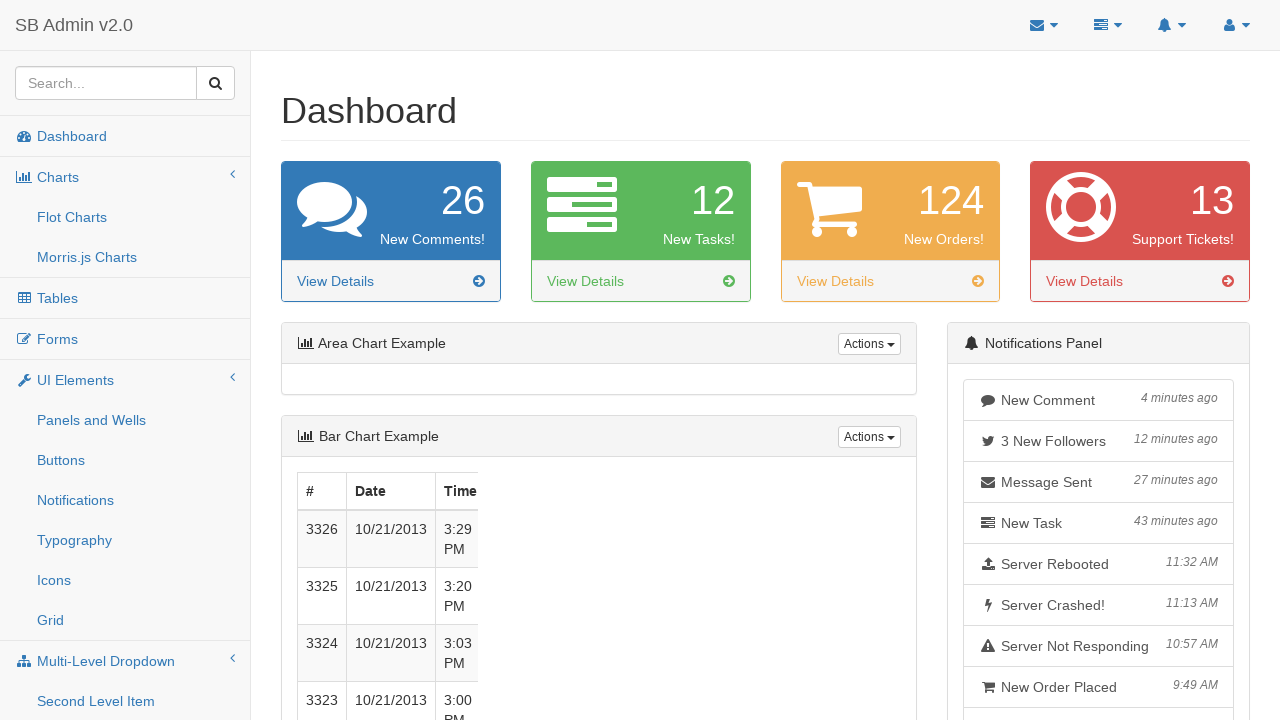

Filled sidebar search input with 'rrrr' on //html/body/div[@id='wrapper']/nav[contains(@class, 'navbar navbar-default navba
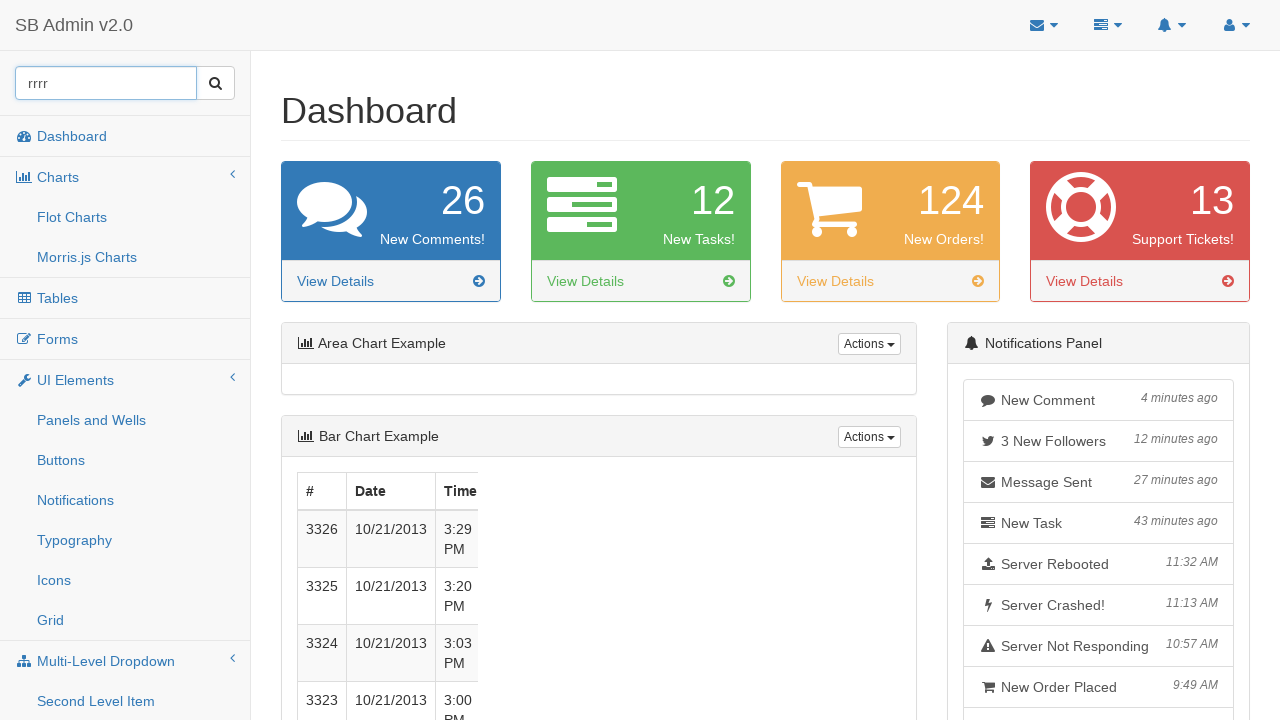

Clicked sidebar search button to execute search at (216, 83) on xpath=//html/body/div[@id='wrapper']/nav[contains(@class, 'navbar navbar-default
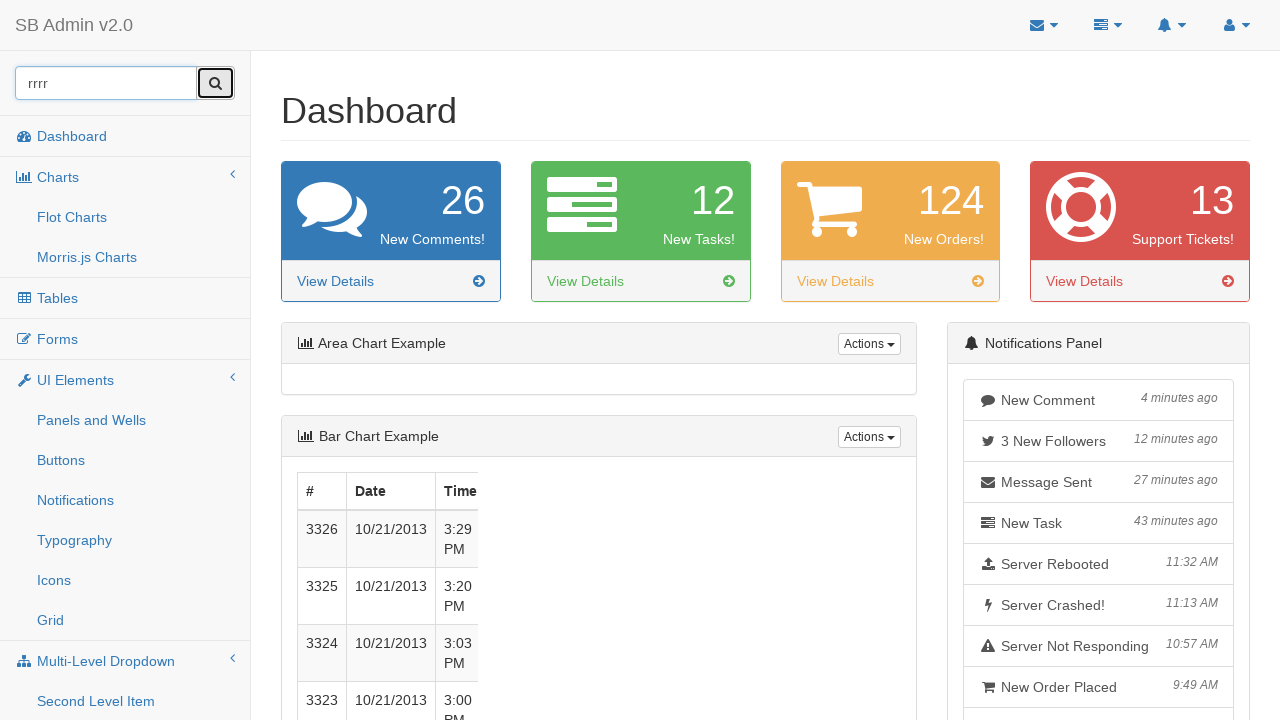

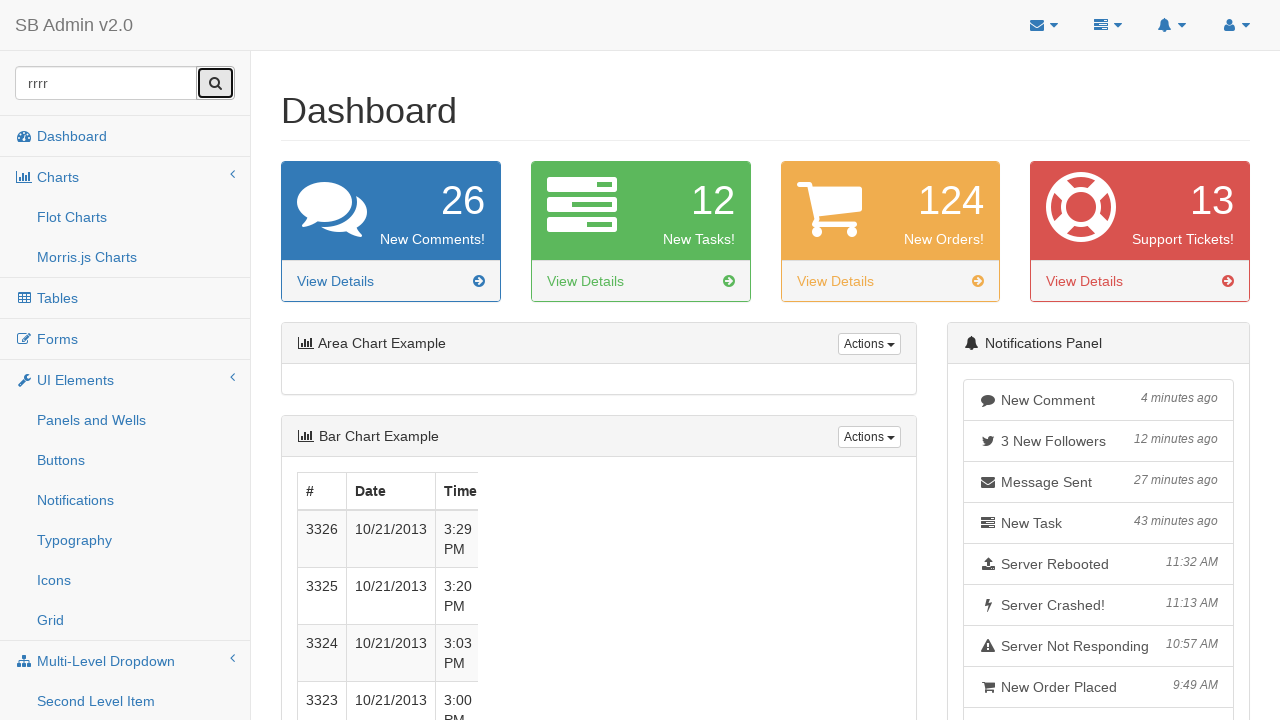